Tests dropdown functionality by selecting currency options using three different methods: by index, by visible text, and by value.

Starting URL: https://rahulshettyacademy.com/dropdownsPractise/

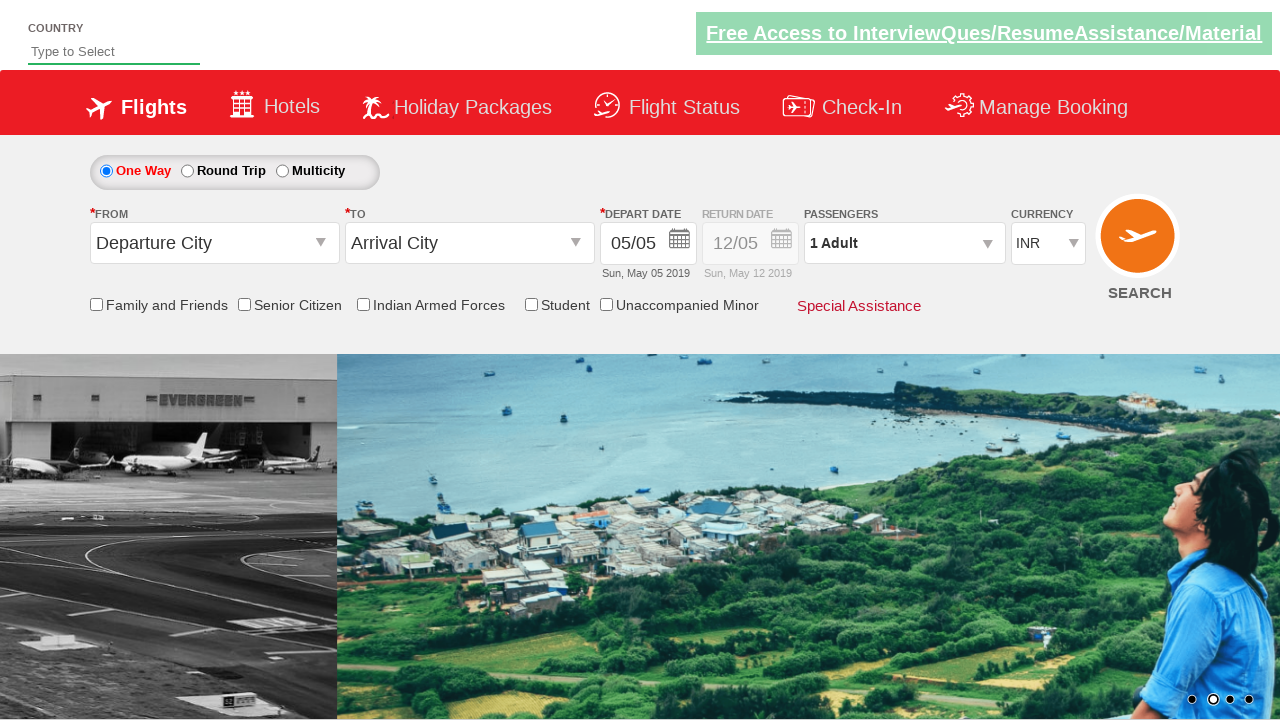

Selected currency dropdown option at index 3 on #ctl00_mainContent_DropDownListCurrency
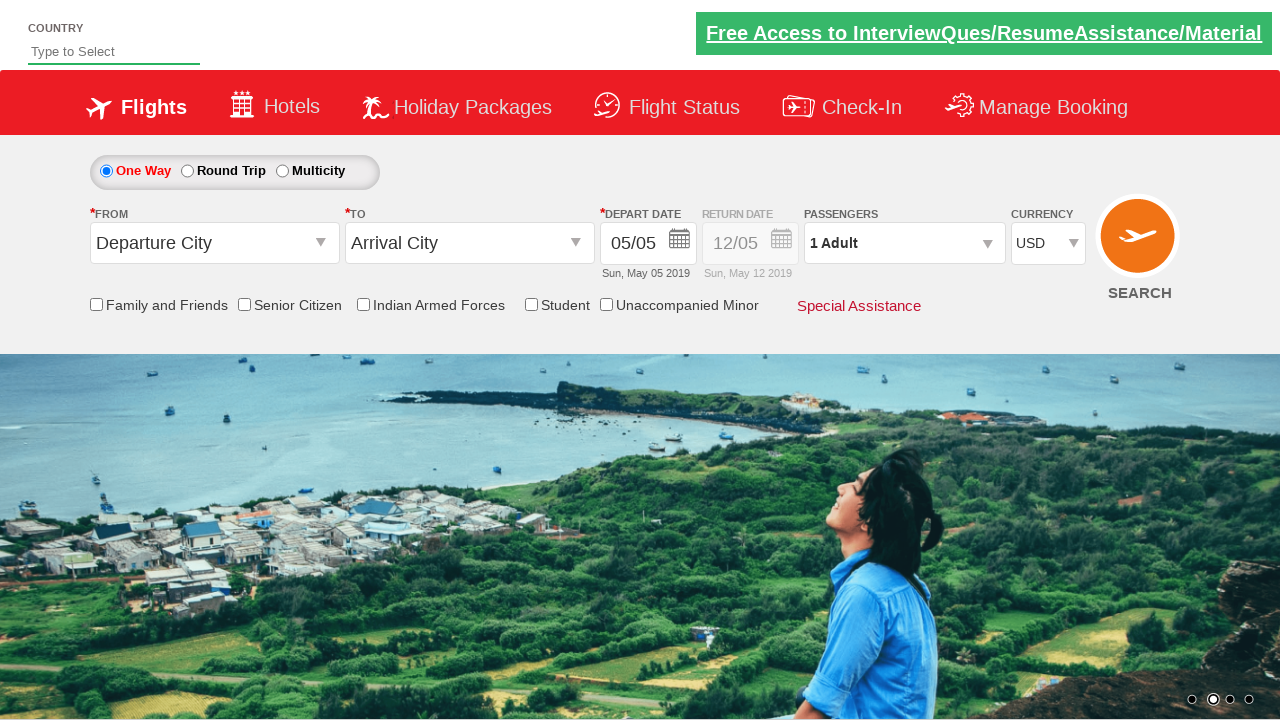

Selected currency dropdown option with visible text 'AED' on #ctl00_mainContent_DropDownListCurrency
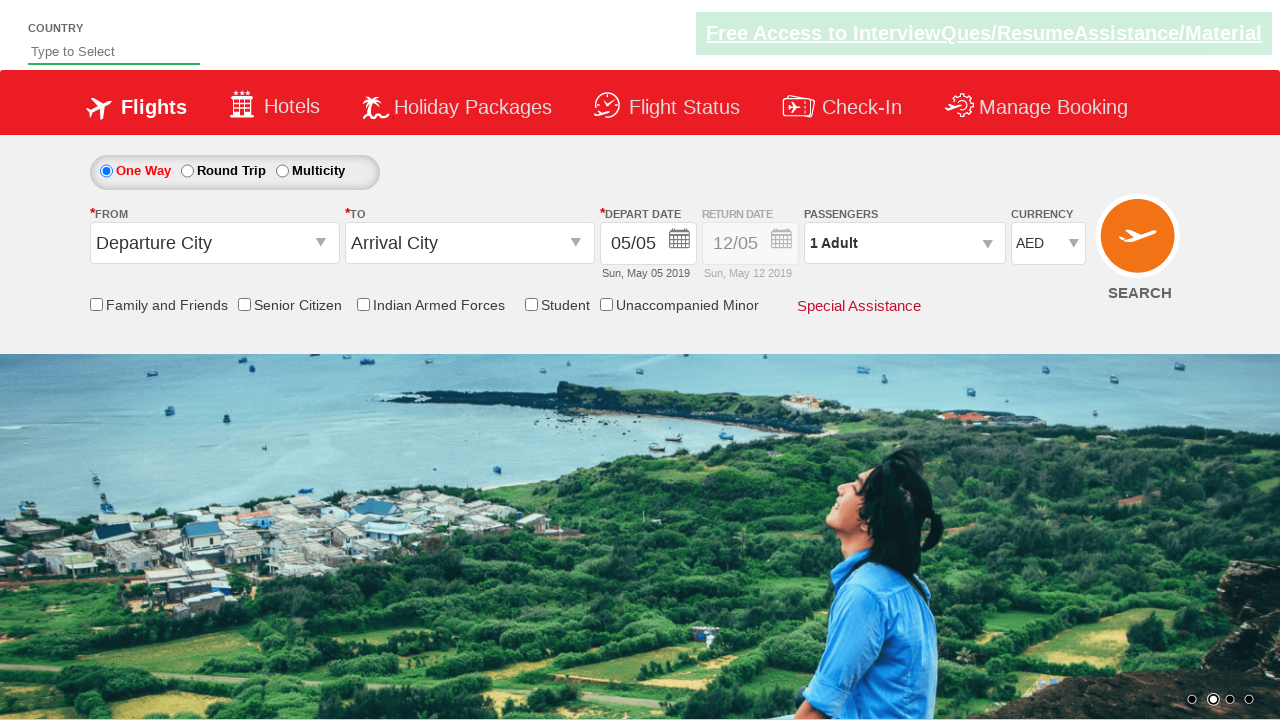

Selected currency dropdown option with value 'INR' on #ctl00_mainContent_DropDownListCurrency
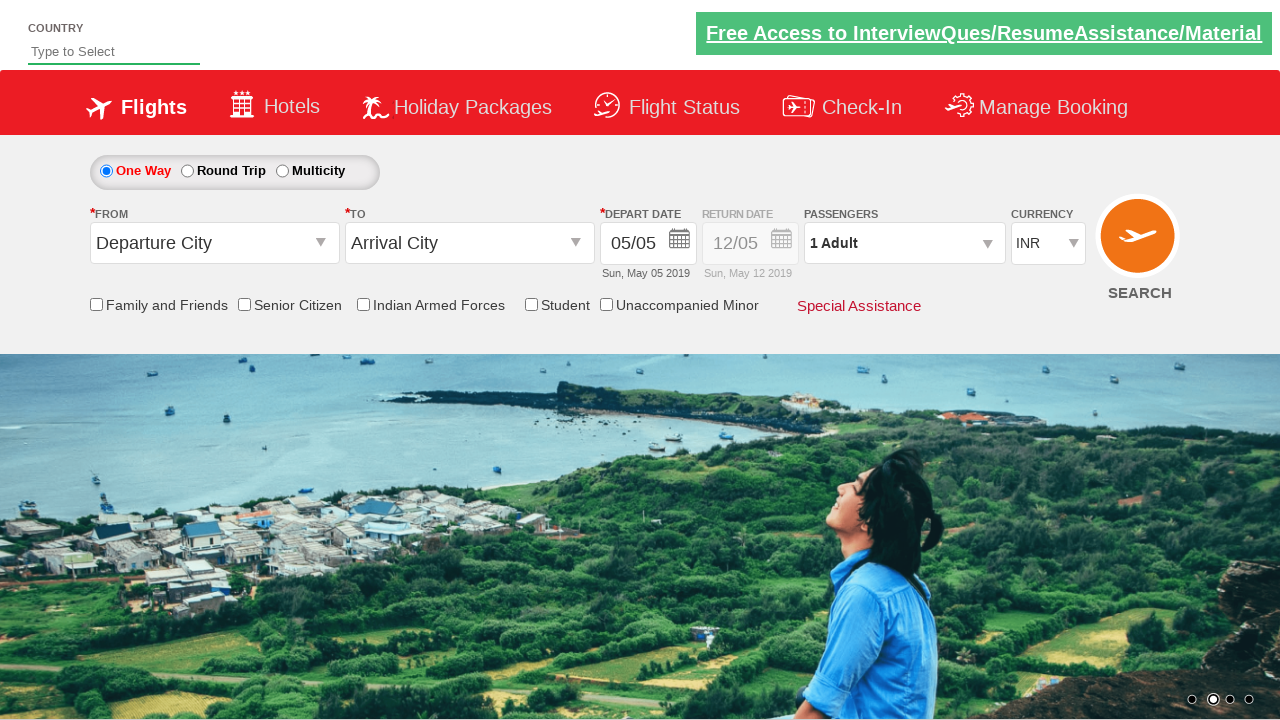

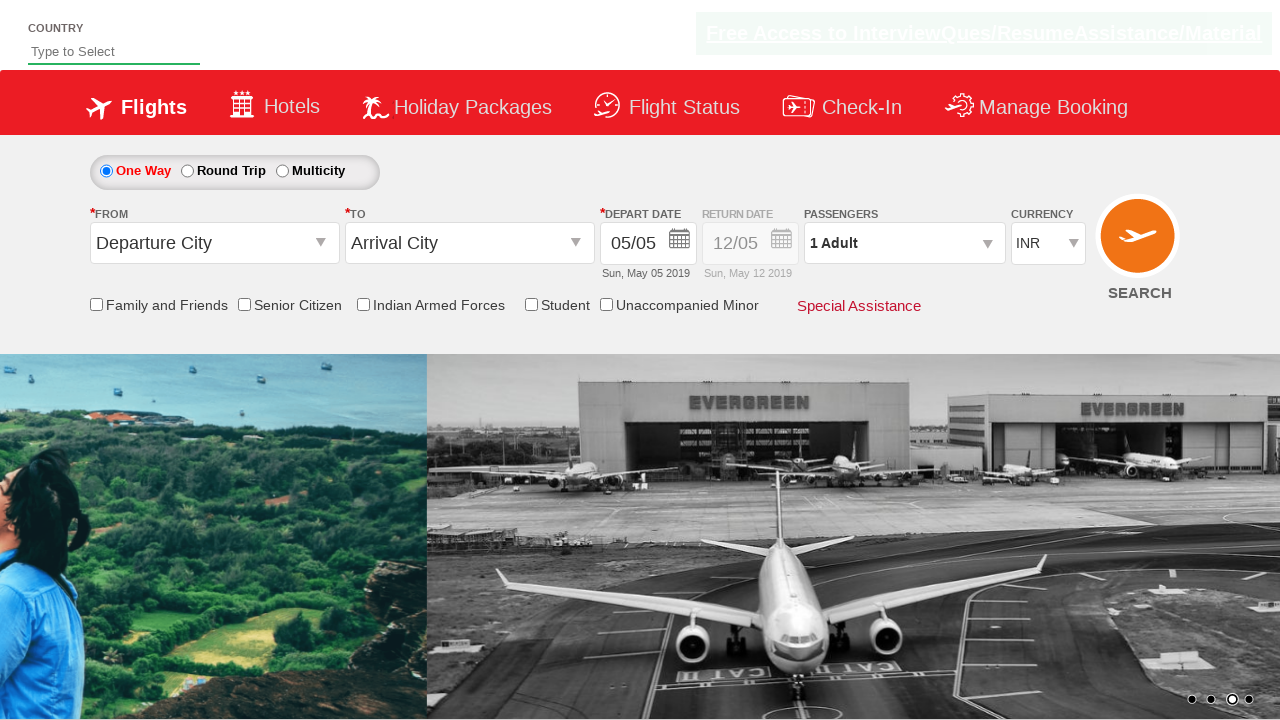